Tests mouse hover functionality by hovering over multiple figure elements to reveal hidden username and profile link elements

Starting URL: https://the-internet.herokuapp.com/hovers

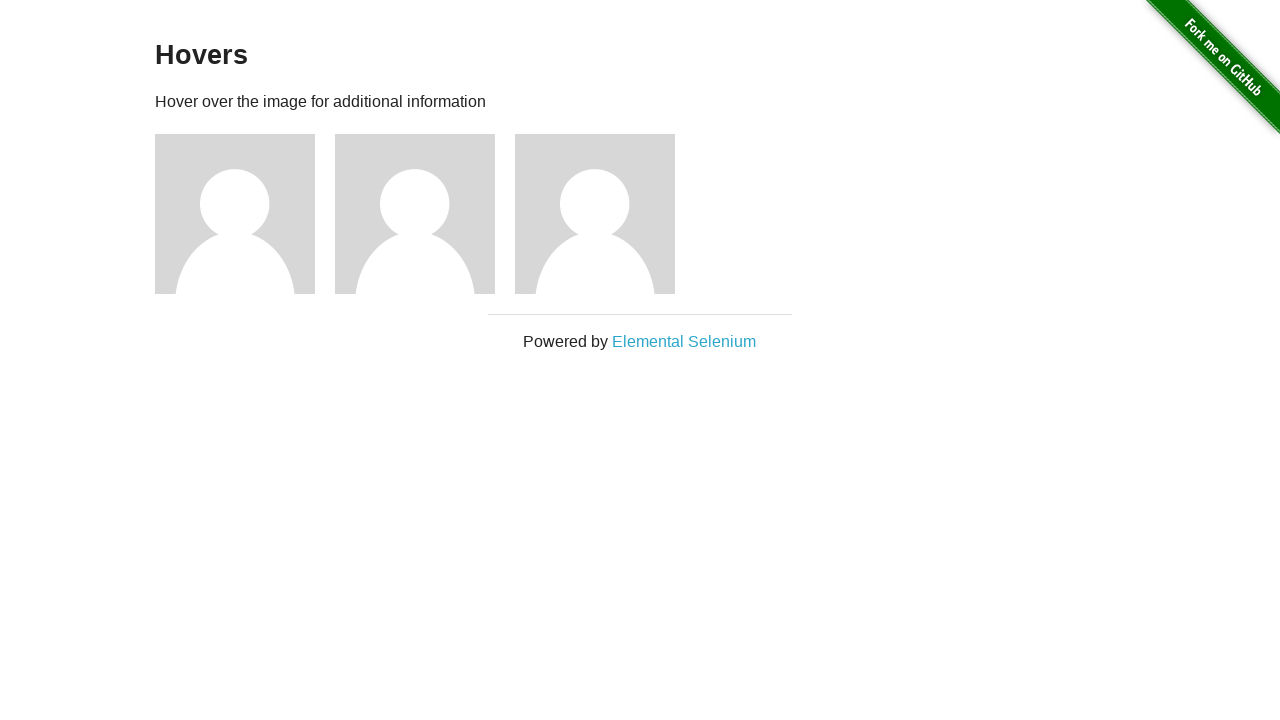

Navigated to the hovers page
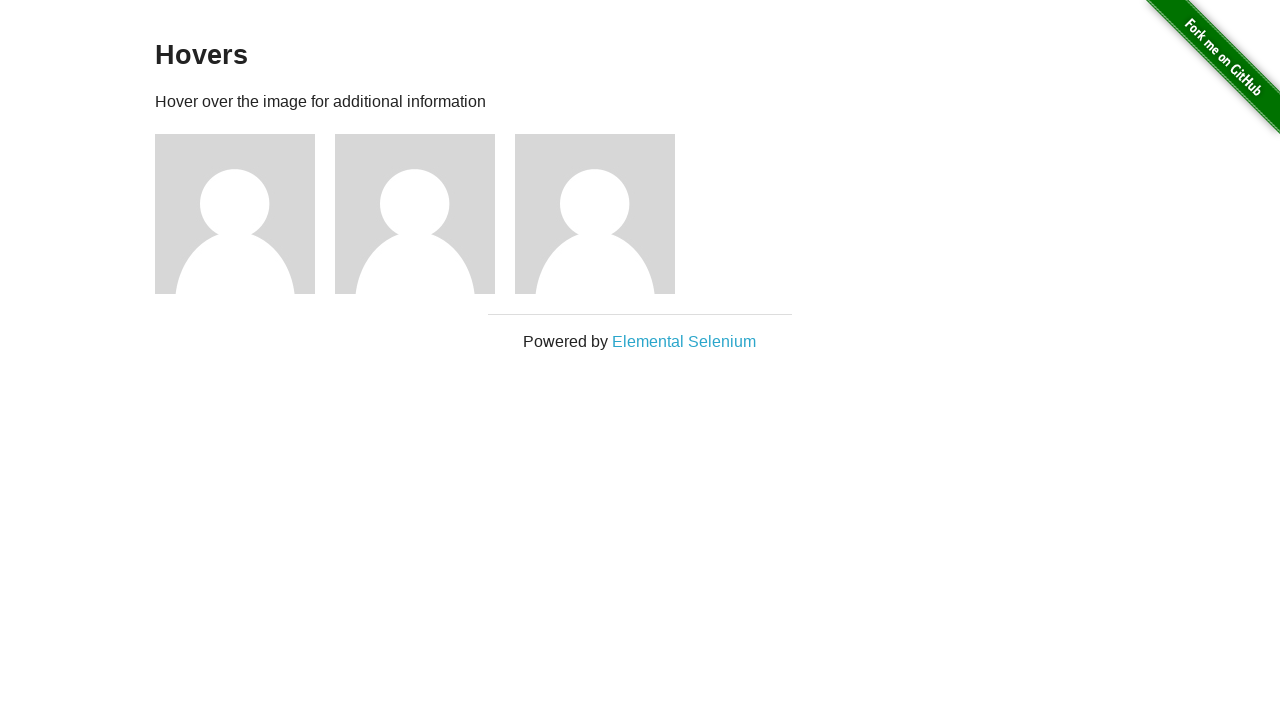

Located all figure elements on the page
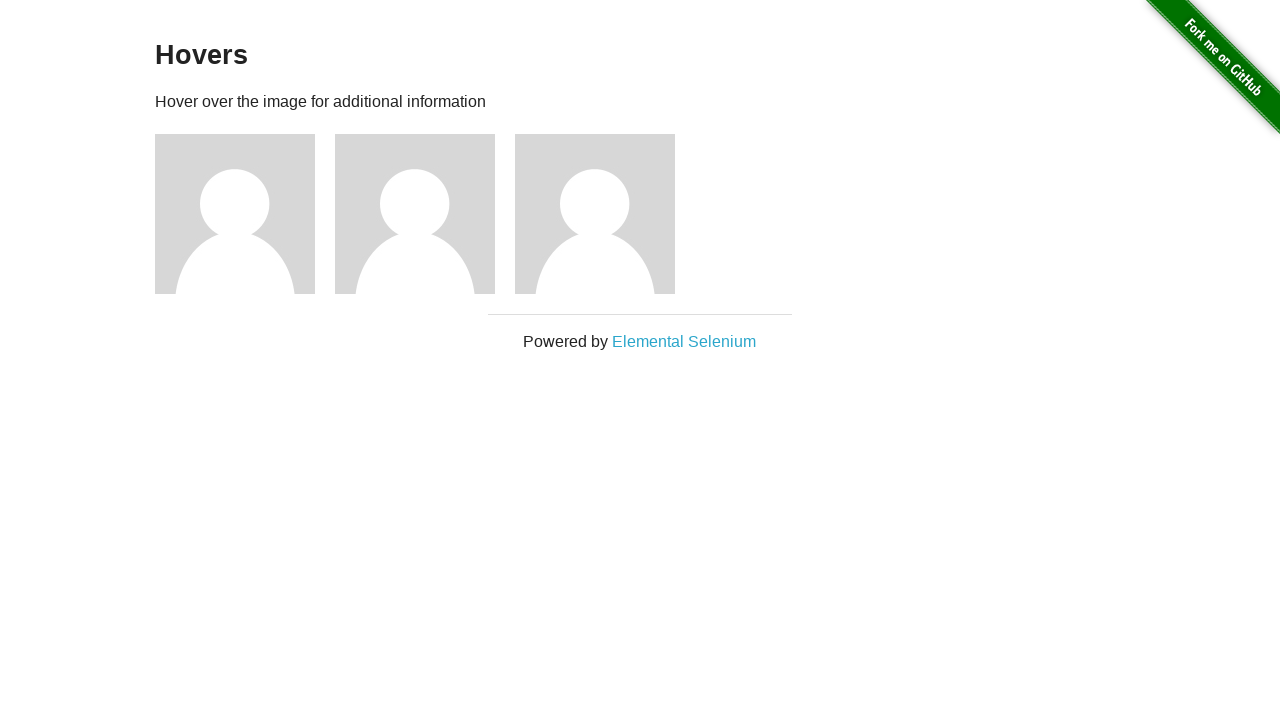

Located image element within figure
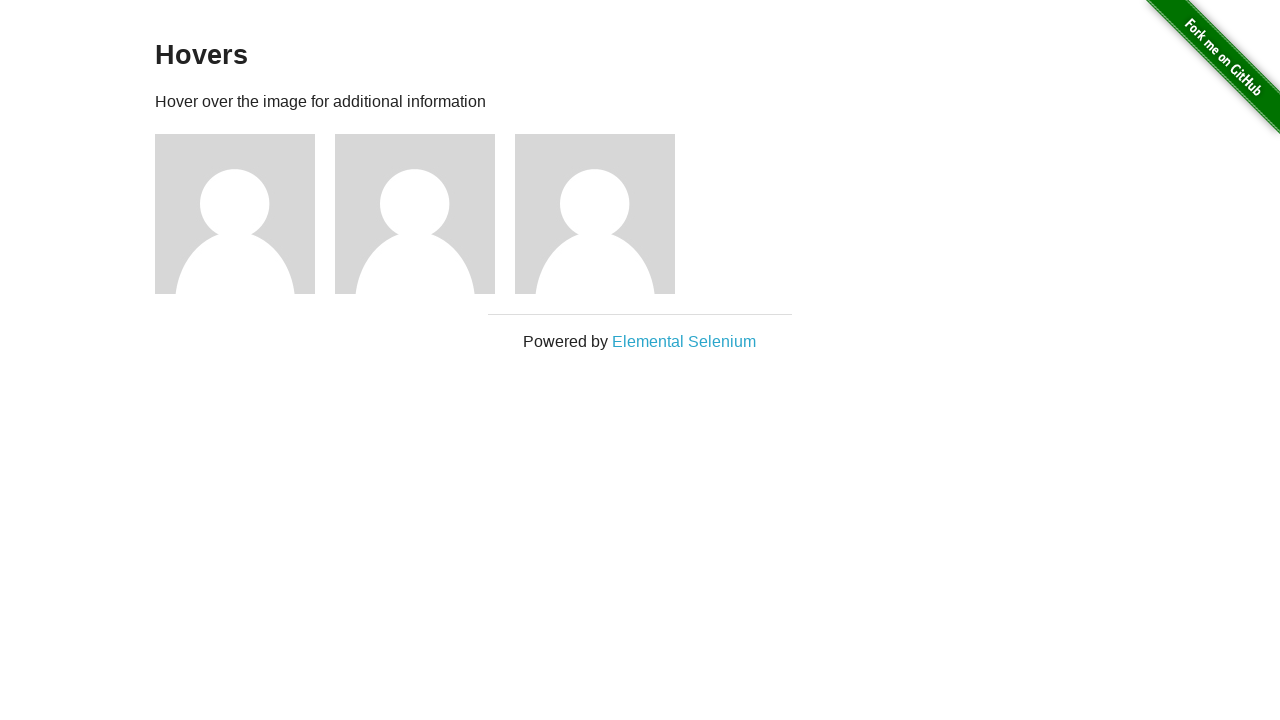

Hovered over image element to reveal hidden username and profile link at (235, 214) on .figure >> nth=0 >> img
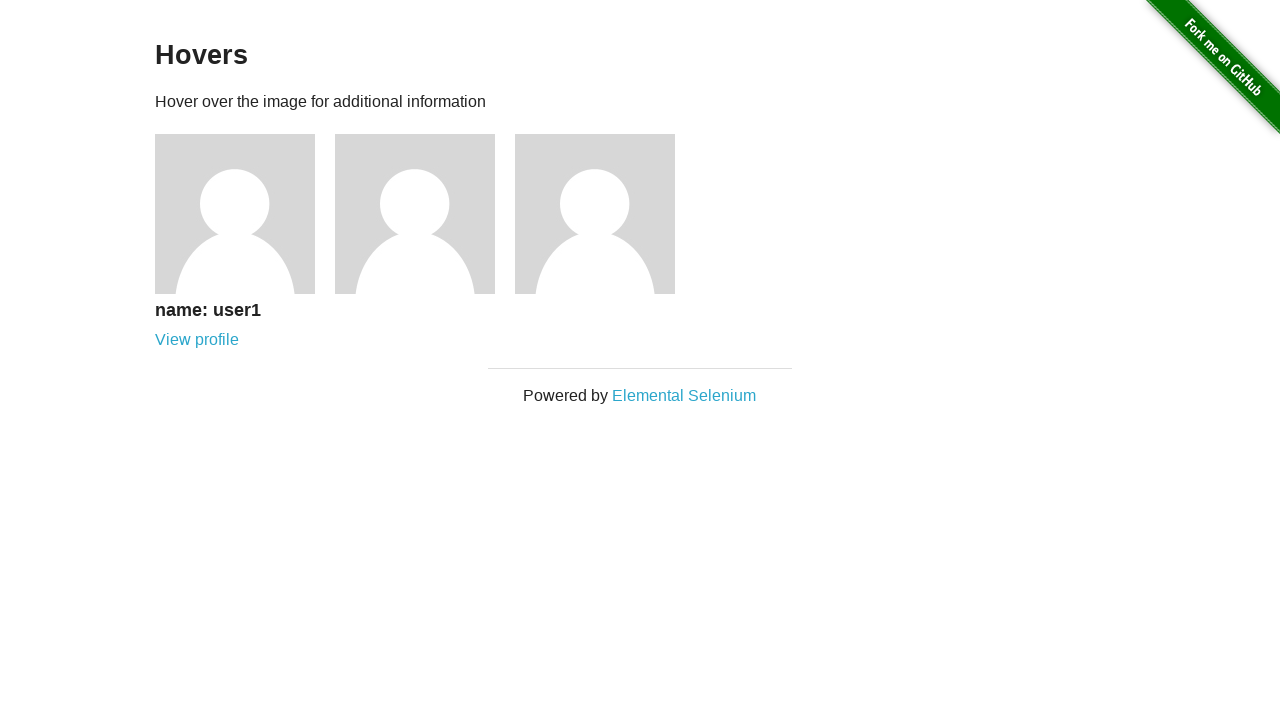

Waited 500ms for hover effect to display
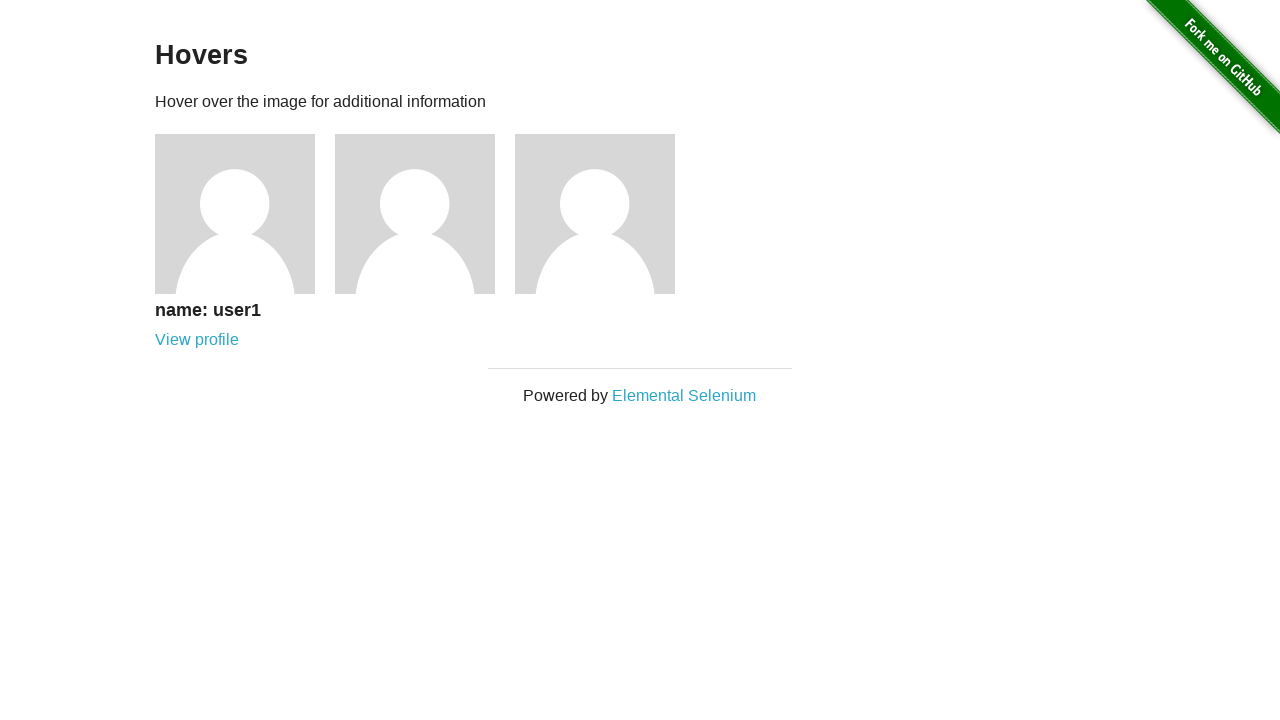

Located image element within figure
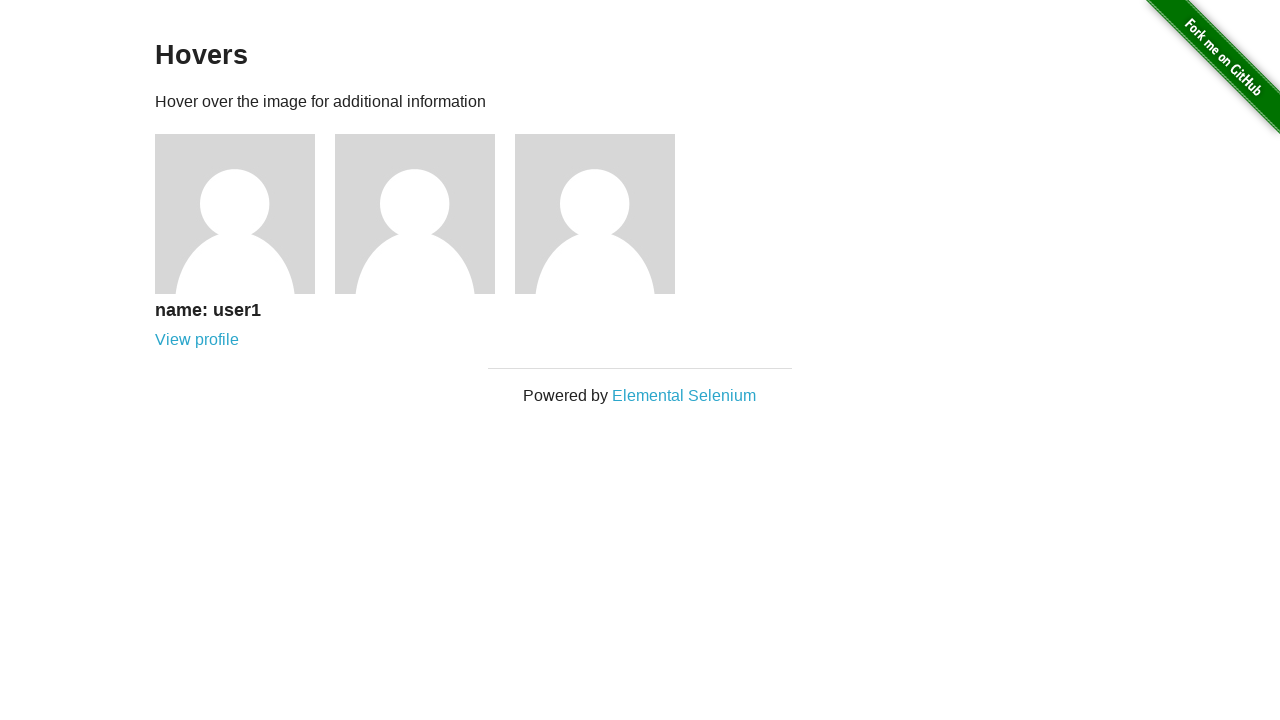

Hovered over image element to reveal hidden username and profile link at (415, 214) on .figure >> nth=1 >> img
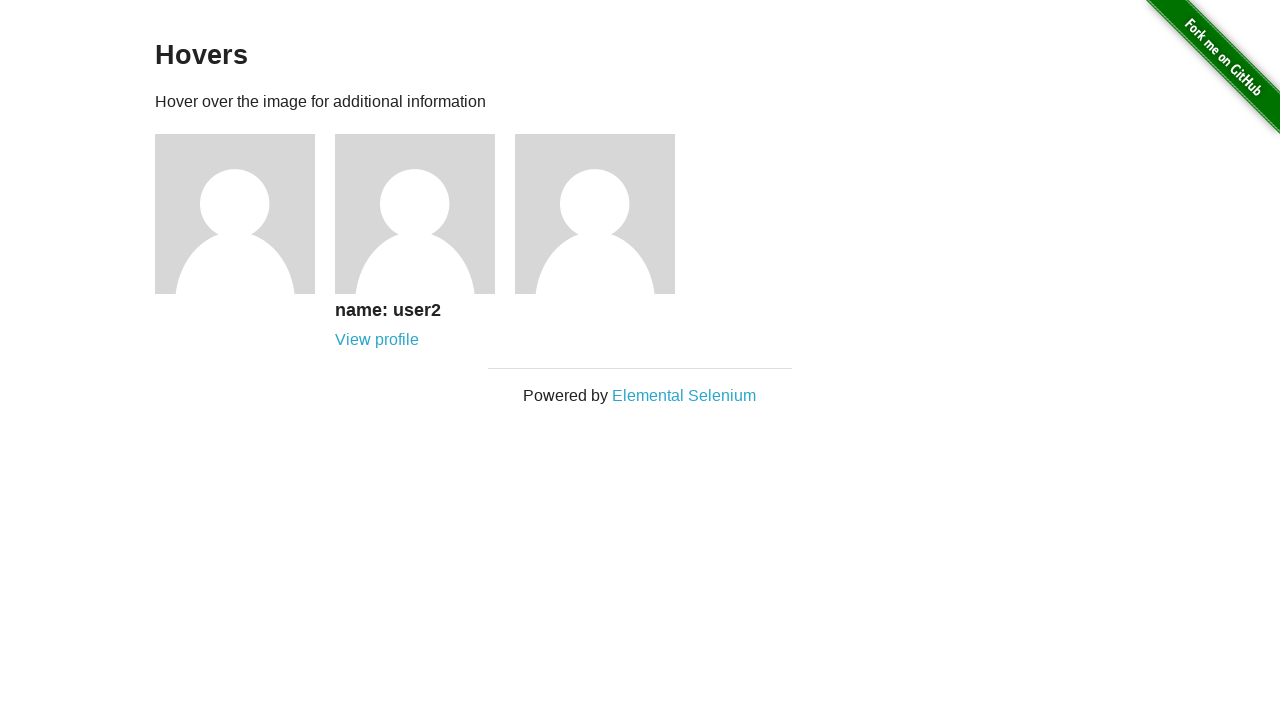

Waited 500ms for hover effect to display
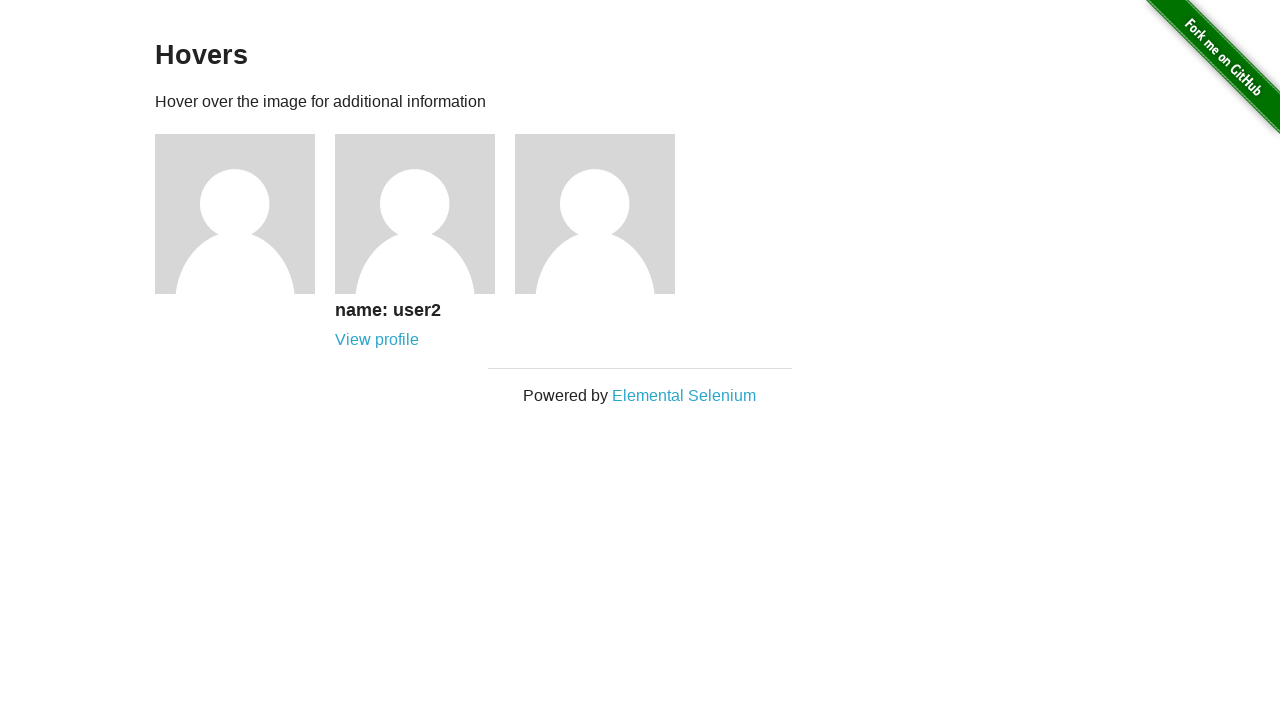

Located image element within figure
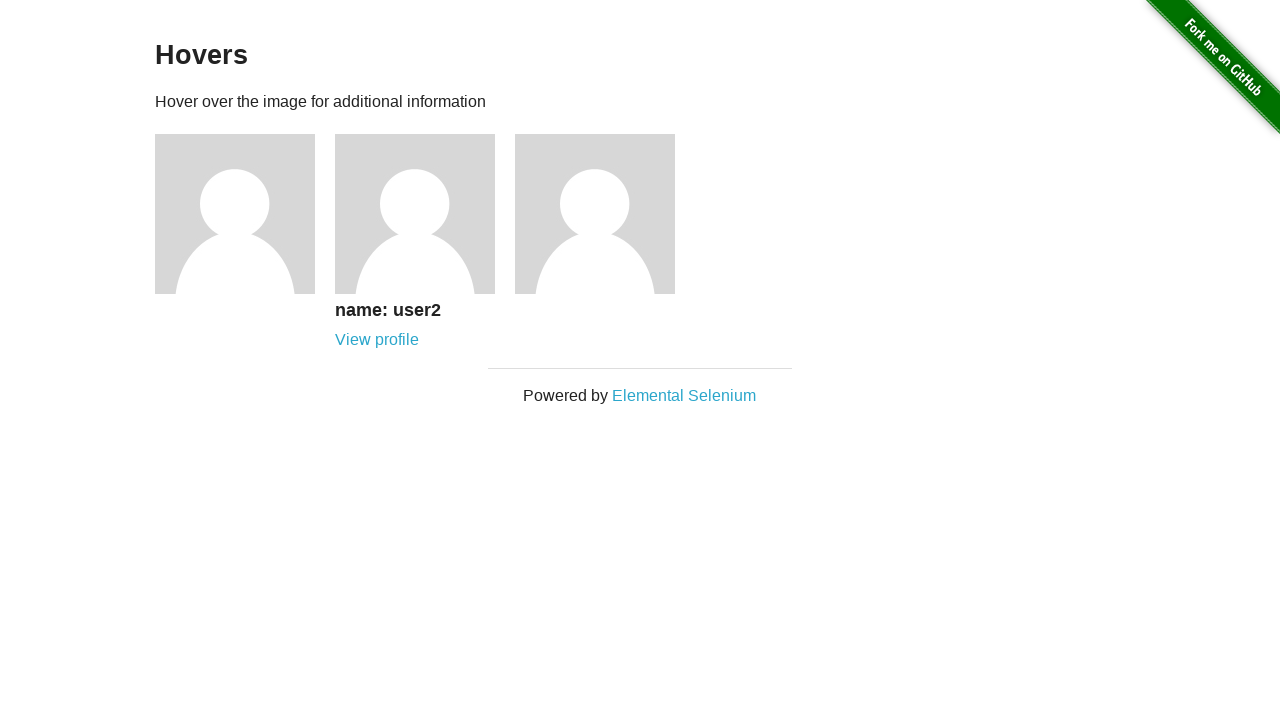

Hovered over image element to reveal hidden username and profile link at (595, 214) on .figure >> nth=2 >> img
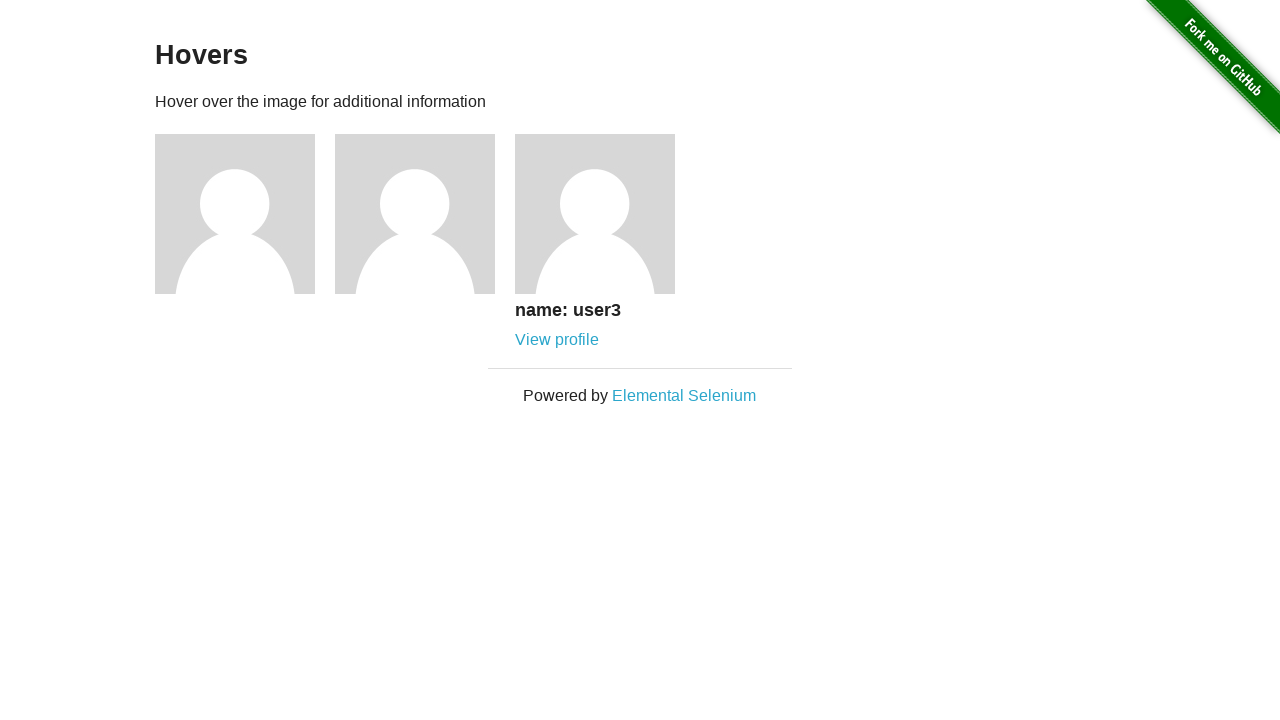

Waited 500ms for hover effect to display
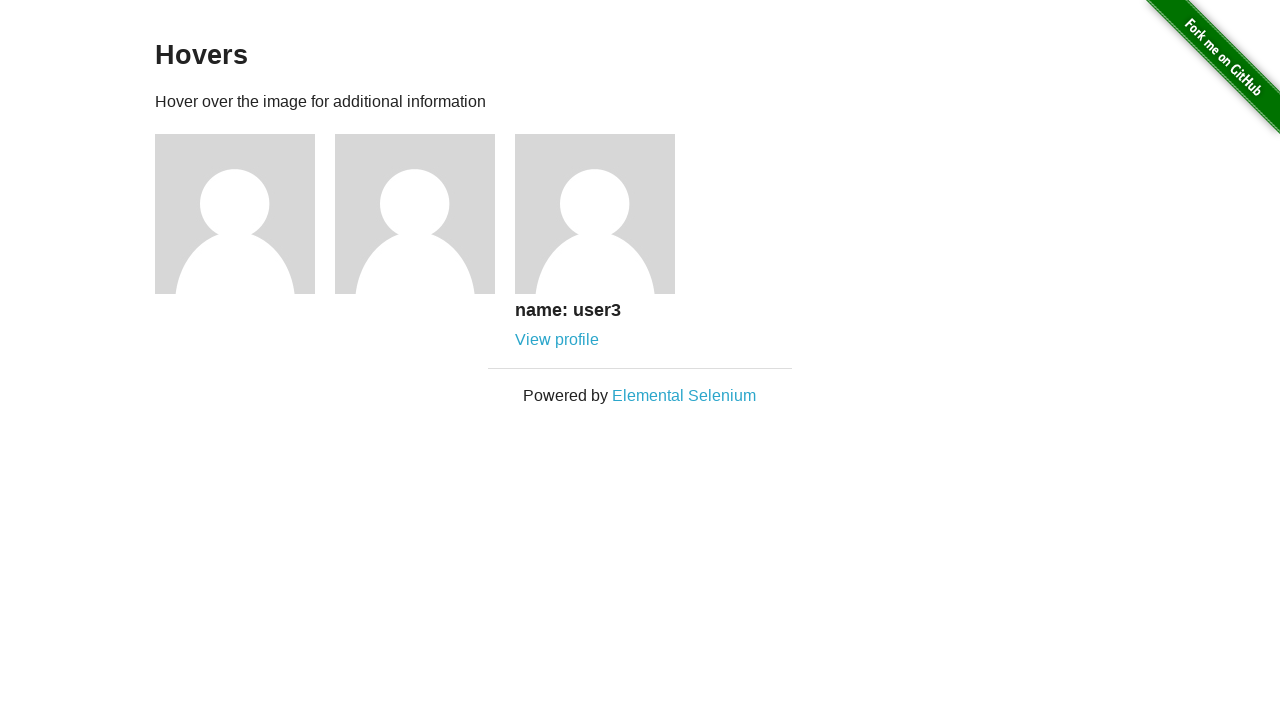

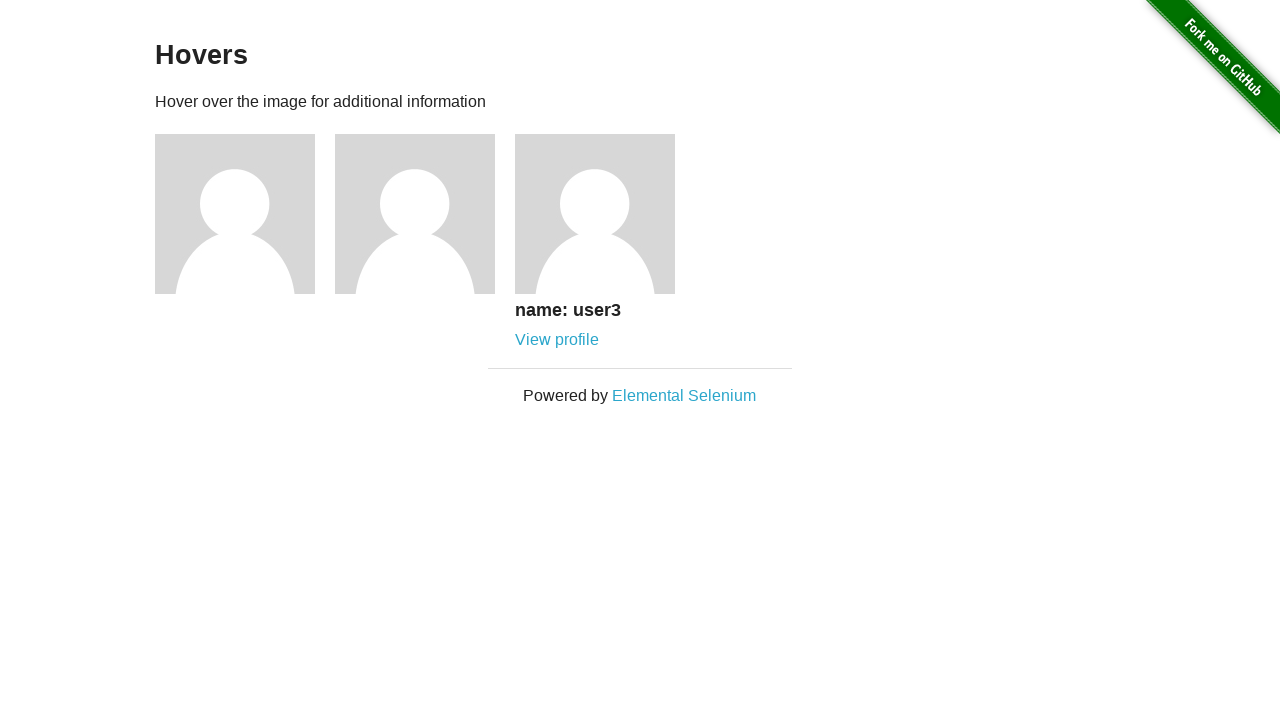